Tests dropdown functionality on a practice page by clicking a dropdown element and selecting the second option by index.

Starting URL: http://qaclickacademy.com/practice.php

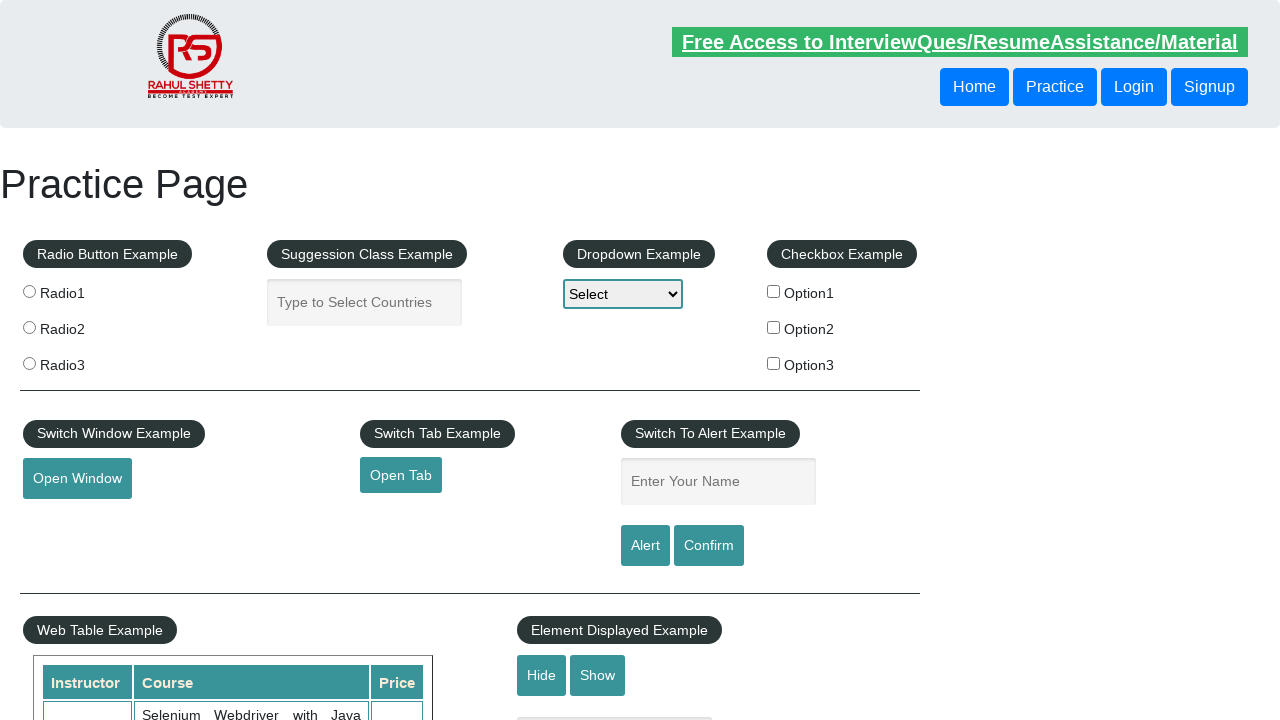

Navigated to practice page
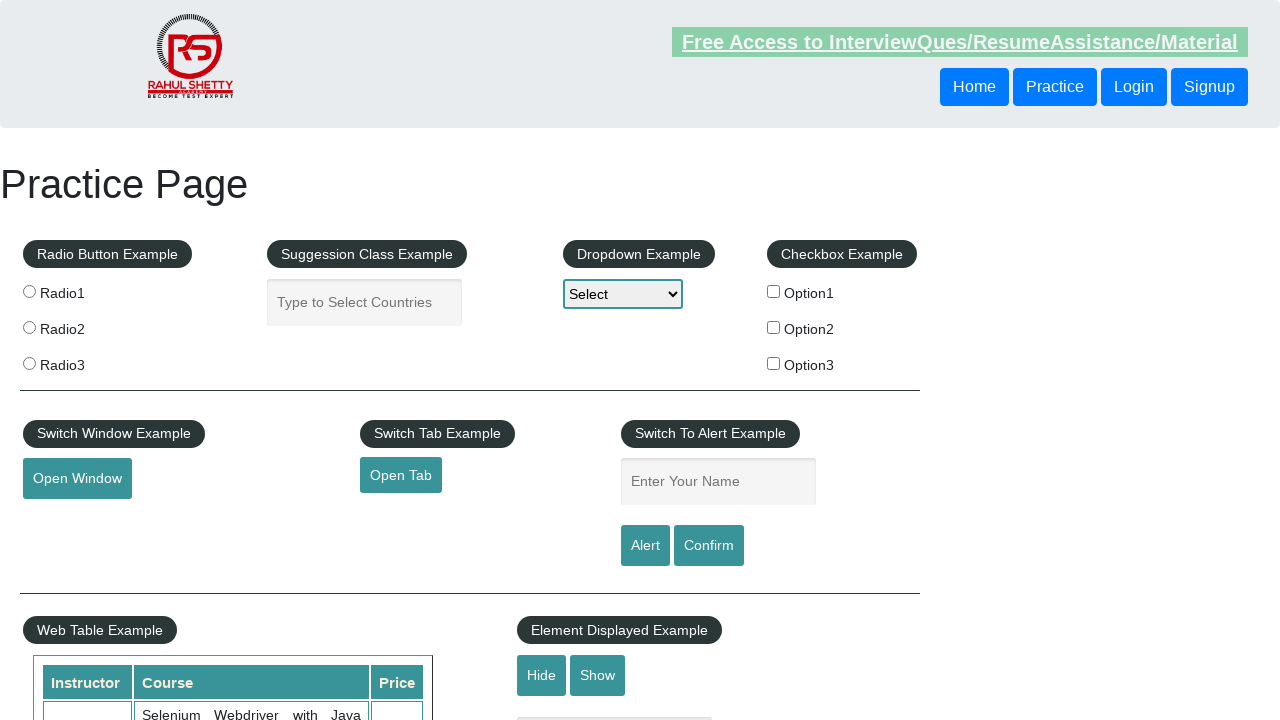

Clicked on dropdown element to open it at (623, 294) on #dropdown-class-example
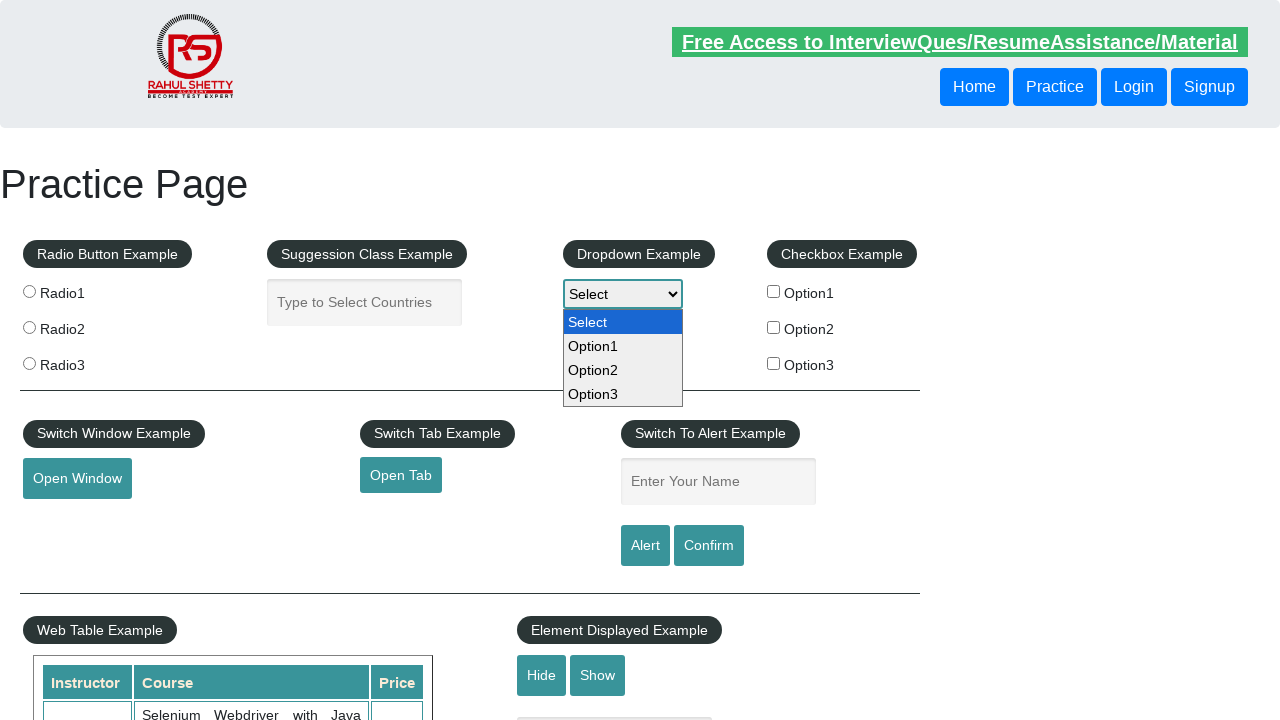

Selected second option (index 2) from dropdown on #dropdown-class-example
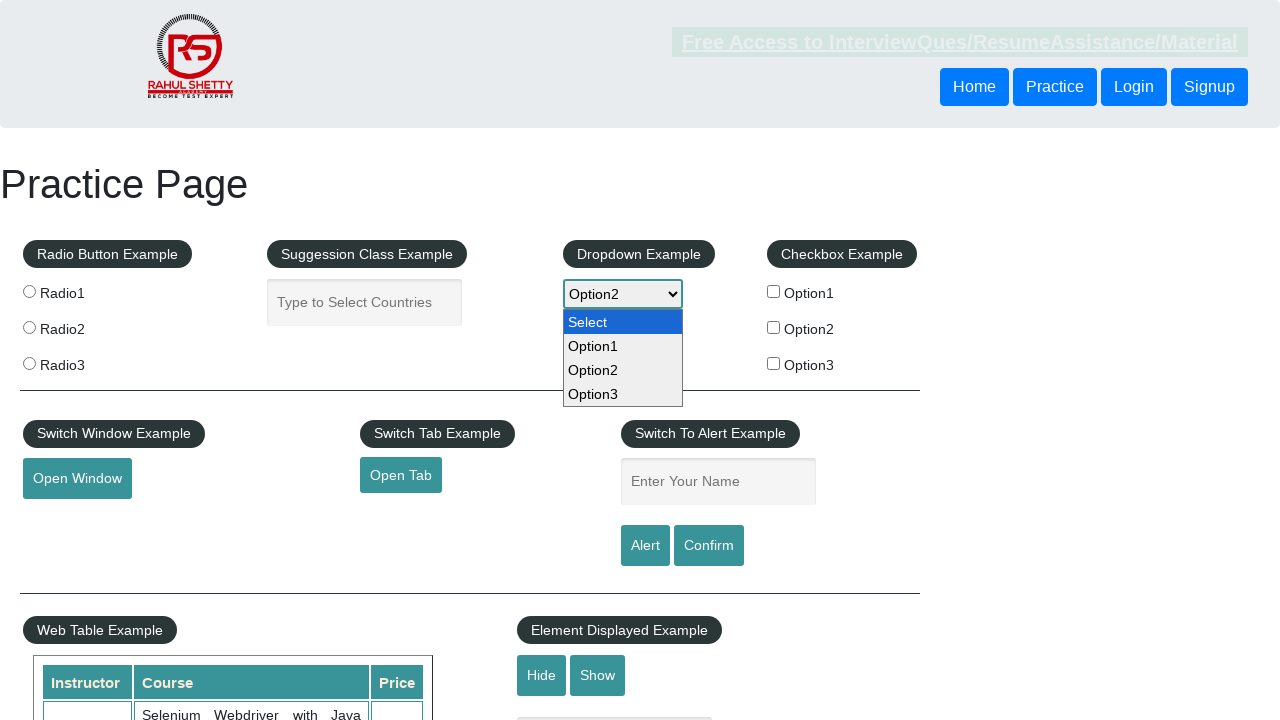

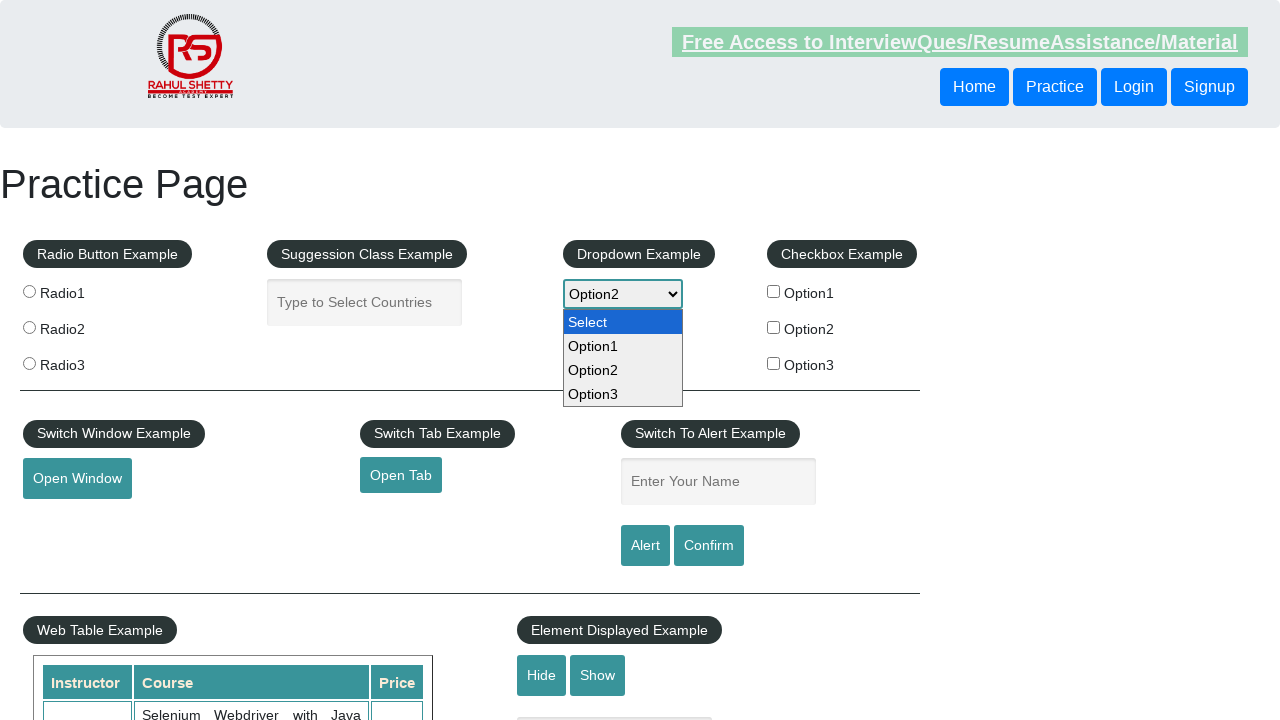